Tests various text box interactions on a practice page including entering text, appending text, retrieving text value, and clearing a text box

Starting URL: https://www.leafground.com/input.xhtml

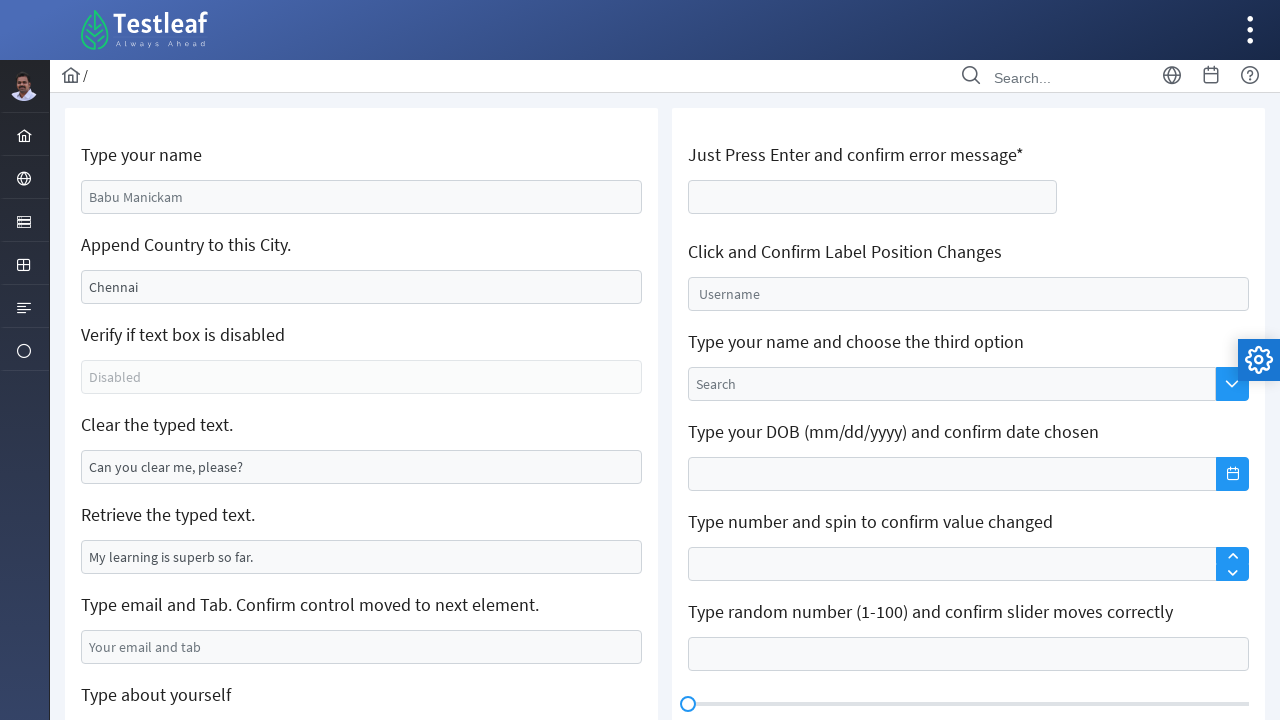

Entered 'sameer' in the first text box on #j_idt88\:name
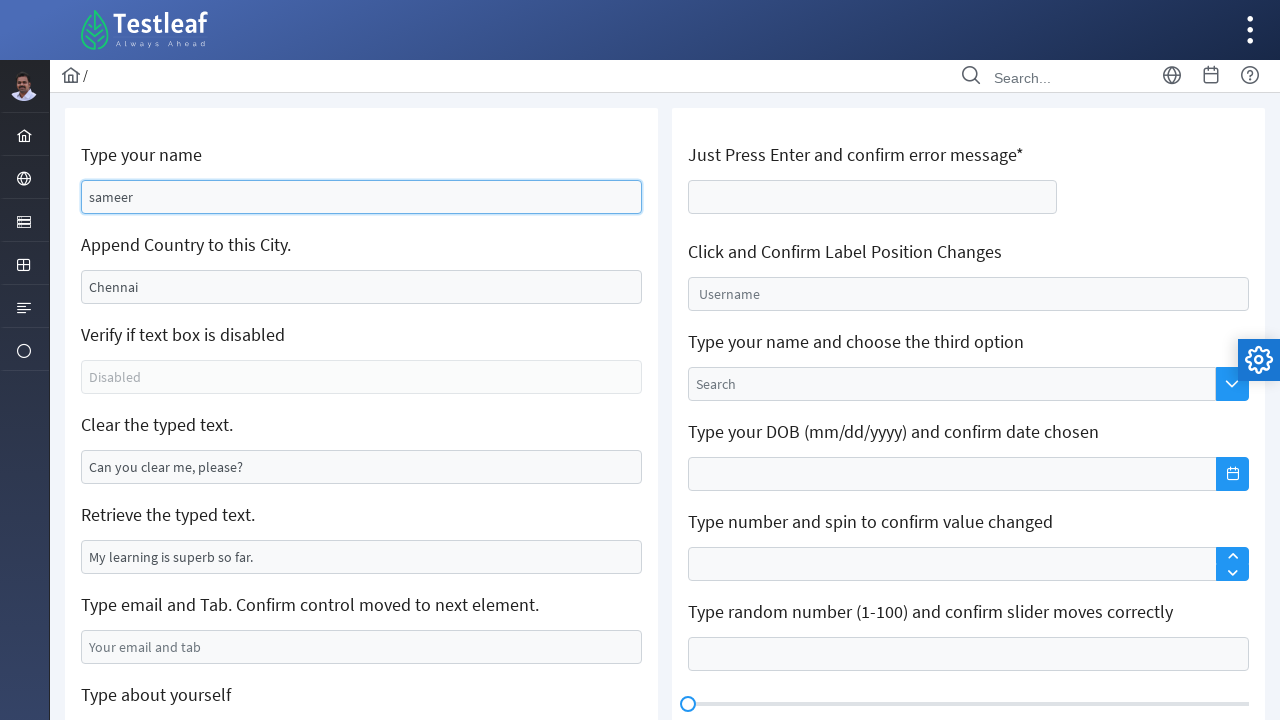

Entered 'India' in the second text box on input#j_idt88\:j_idt91
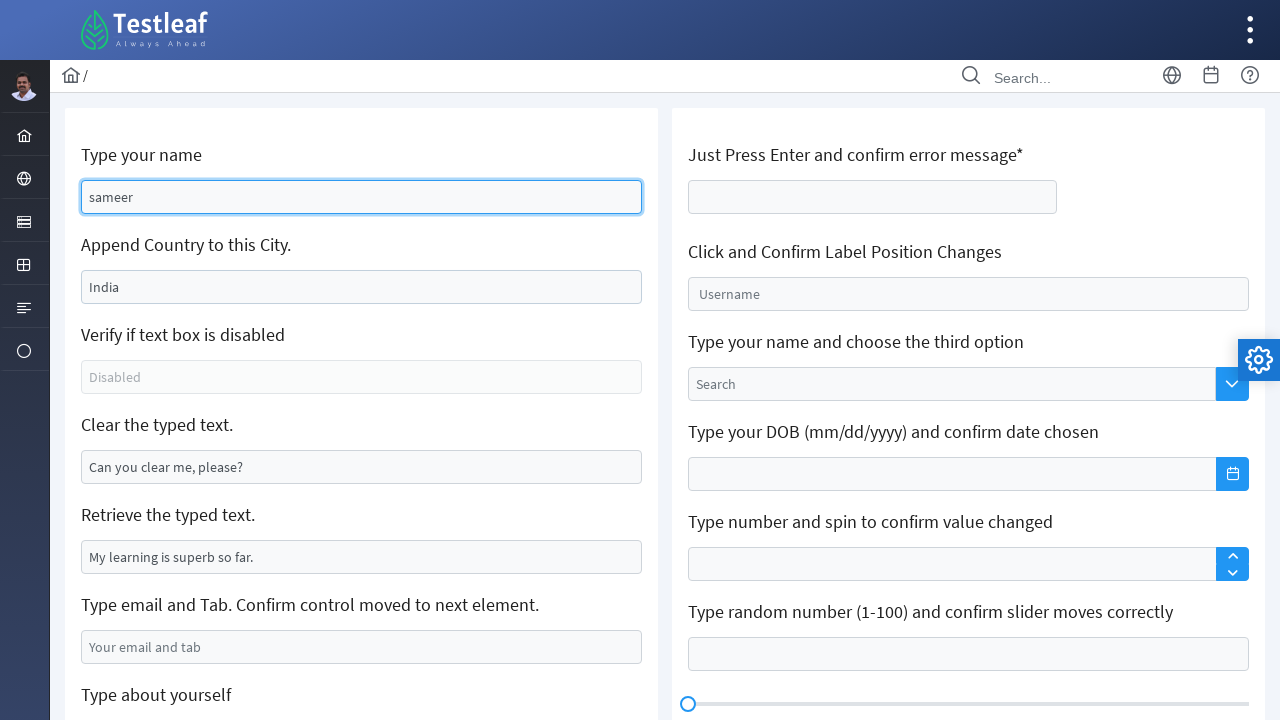

Retrieved text value from third text box: 'My learning is superb so far.'
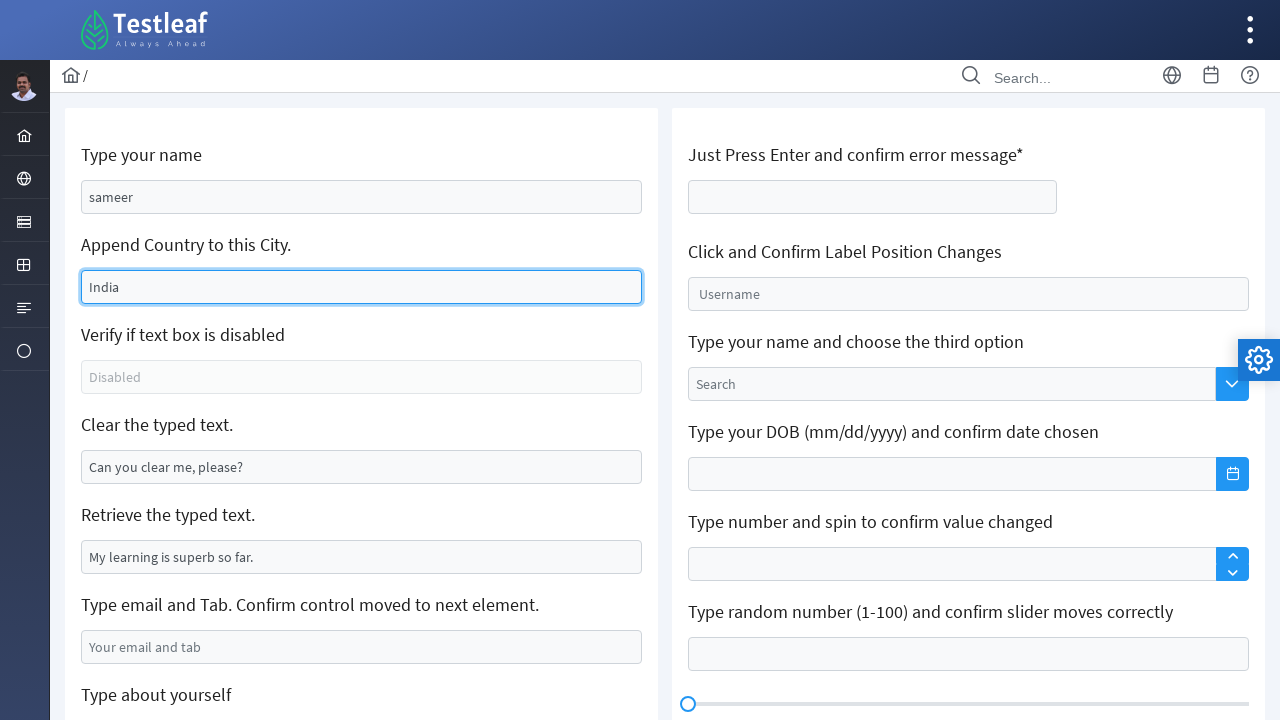

Cleared the text in the fourth text box on #j_idt88\:j_idt95
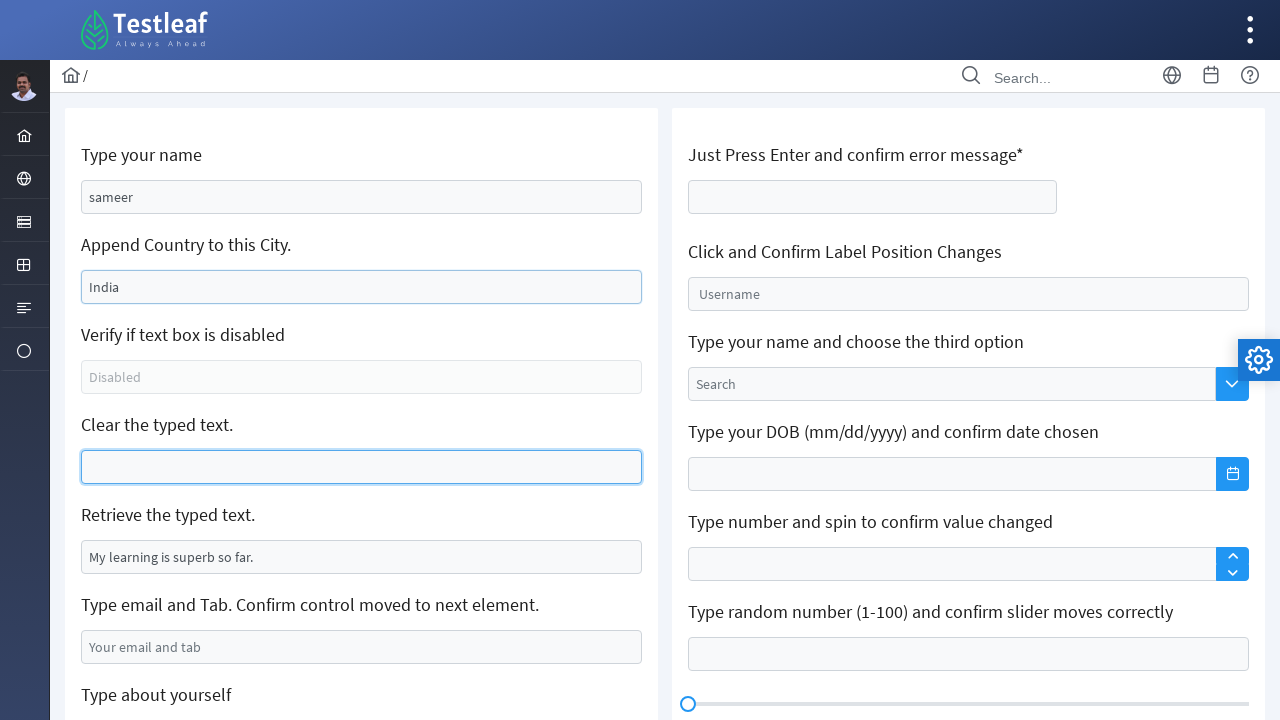

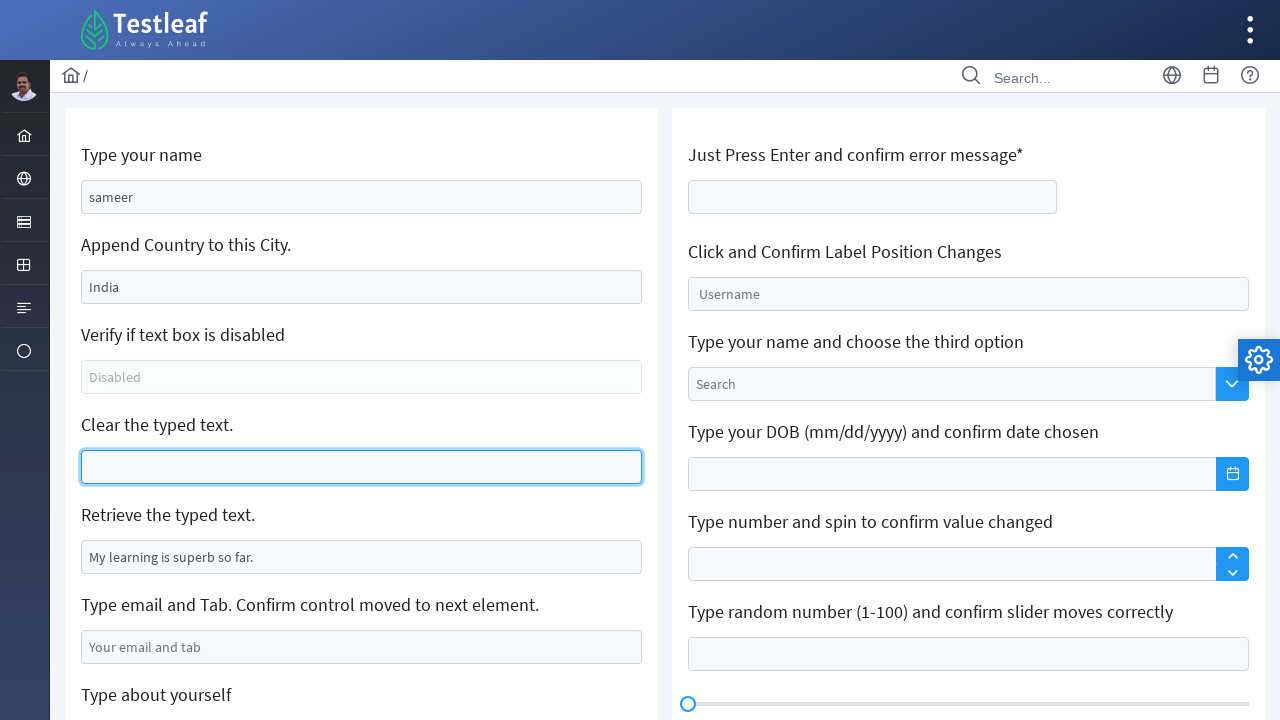